Tests a login form submission on a training website by filling username and password fields and clicking submit, then verifying the success message

Starting URL: https://training-support.net/webelements/login-form

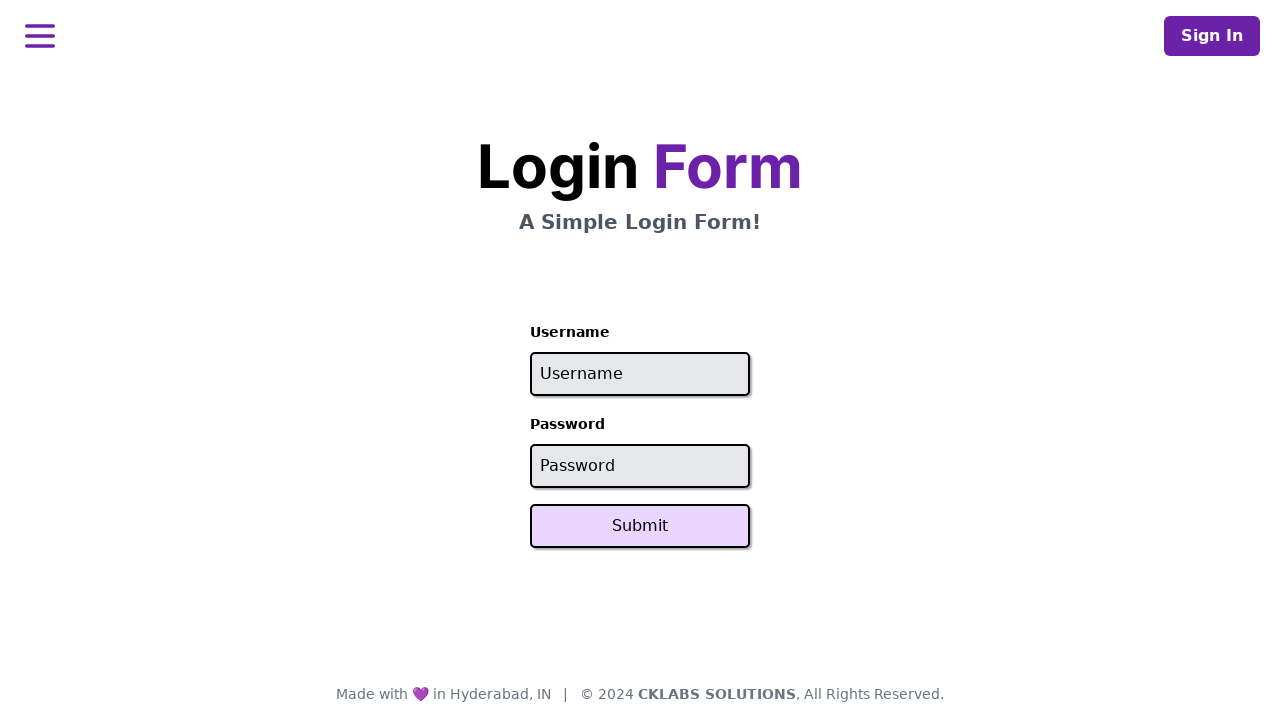

Filled username field with 'admin' on #username
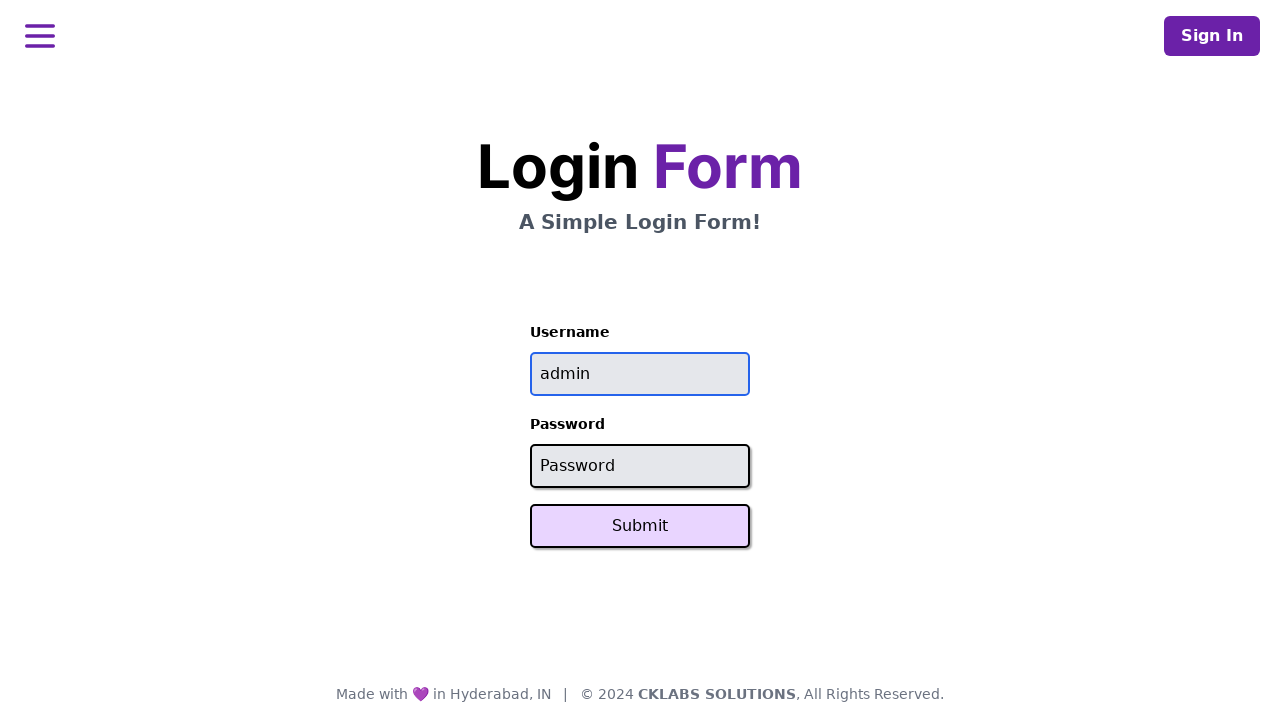

Filled password field with 'password' on #password
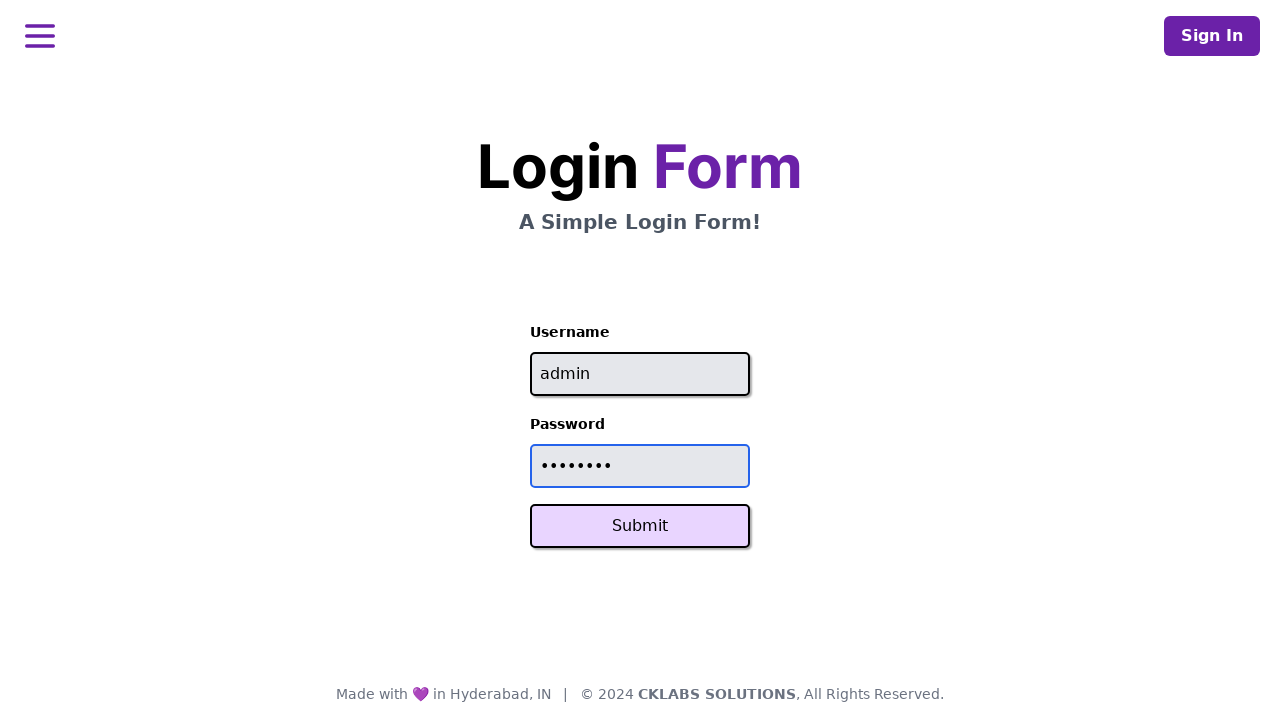

Clicked submit button to log in at (640, 526) on xpath=/html/body/div/main/div/div/div/div/div[2]/form/button
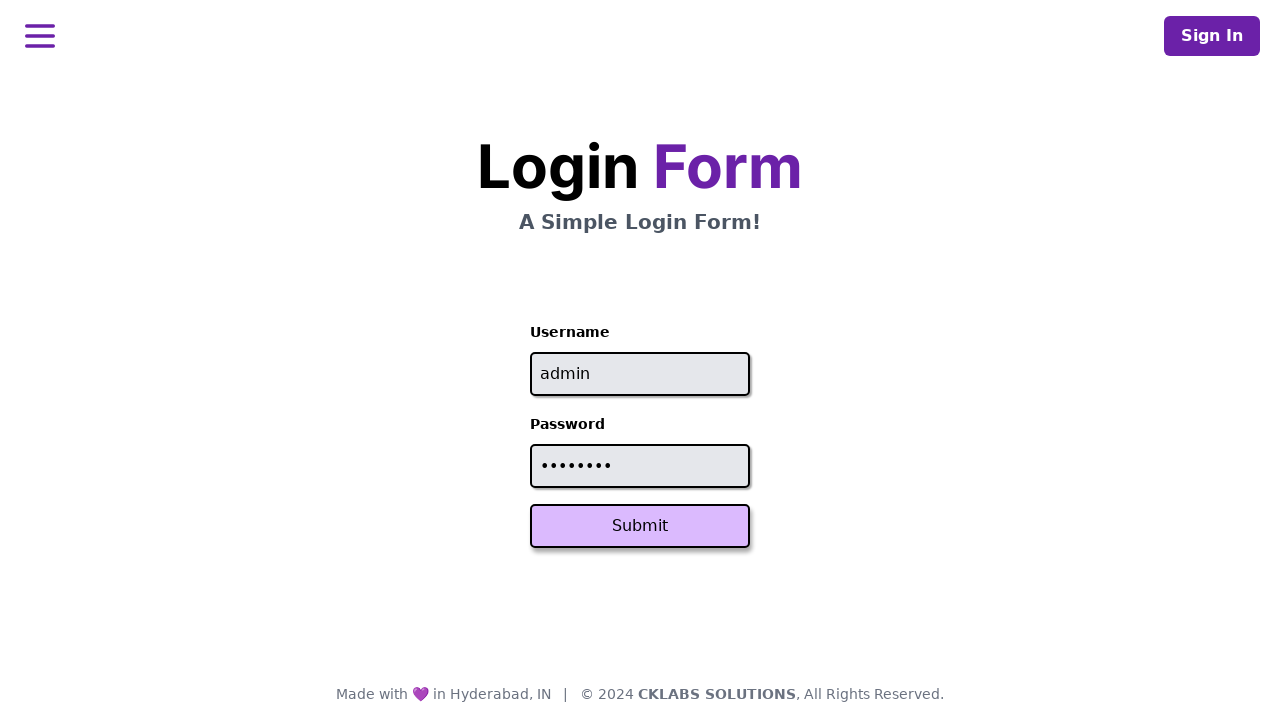

Success message appeared after login
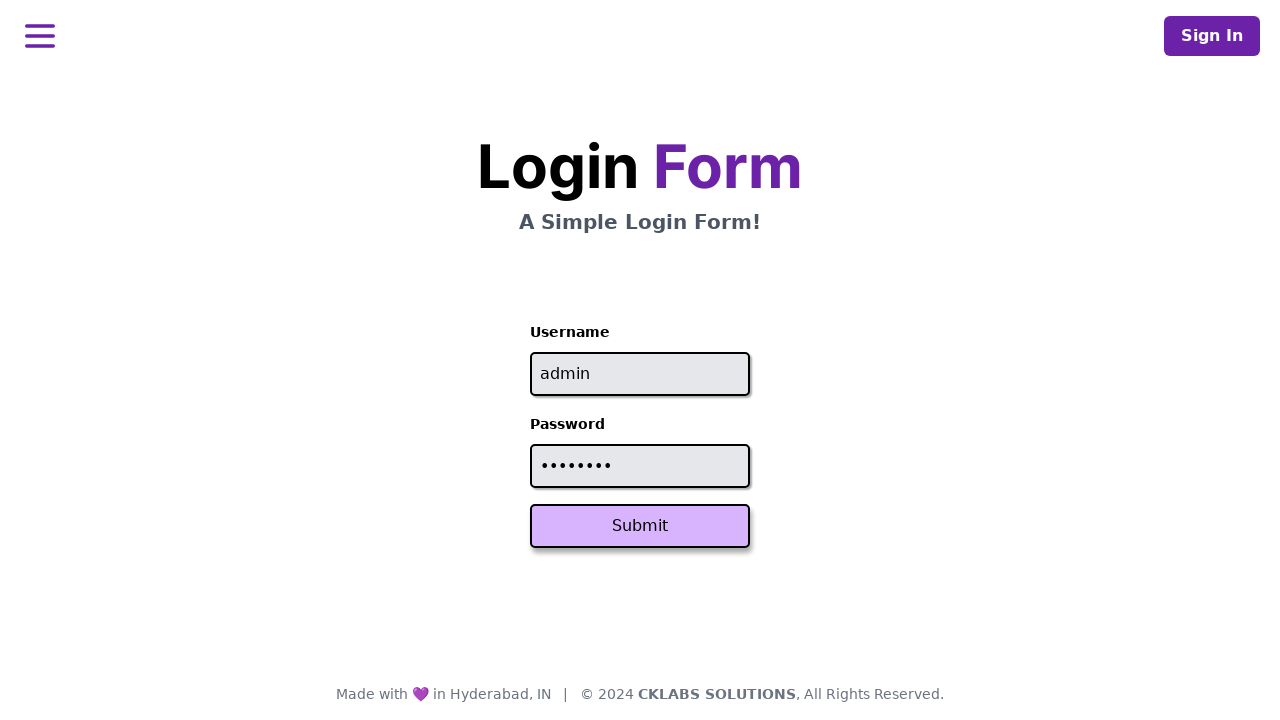

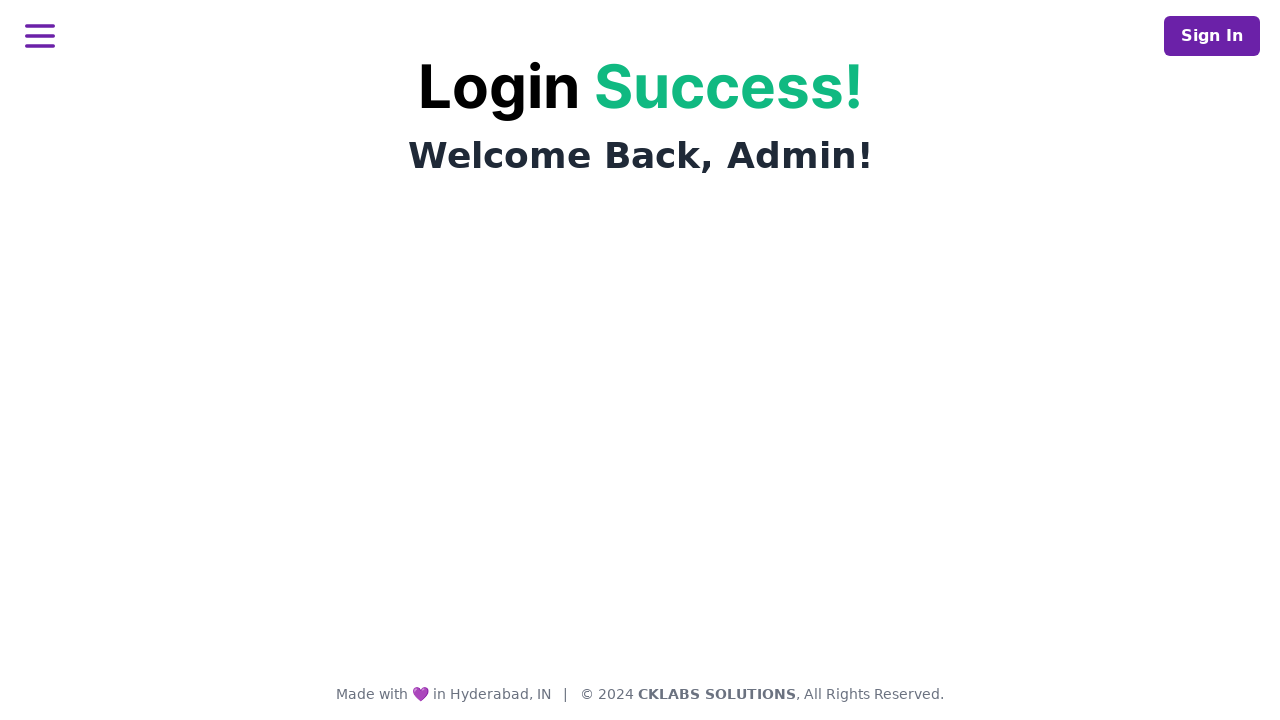